Tests scrolling to elements on a page by filling in a name field and a date field, using scroll/move actions to reach the elements

Starting URL: https://formy-project.herokuapp.com/scroll

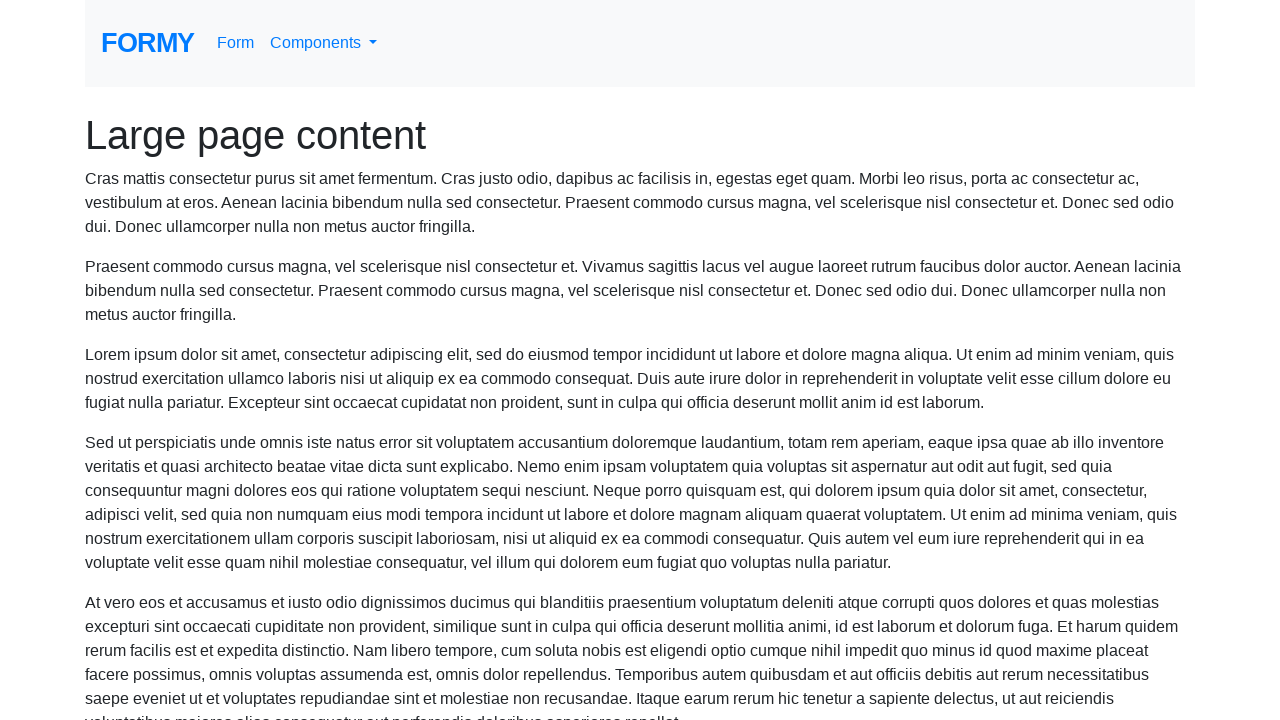

Located the name field element
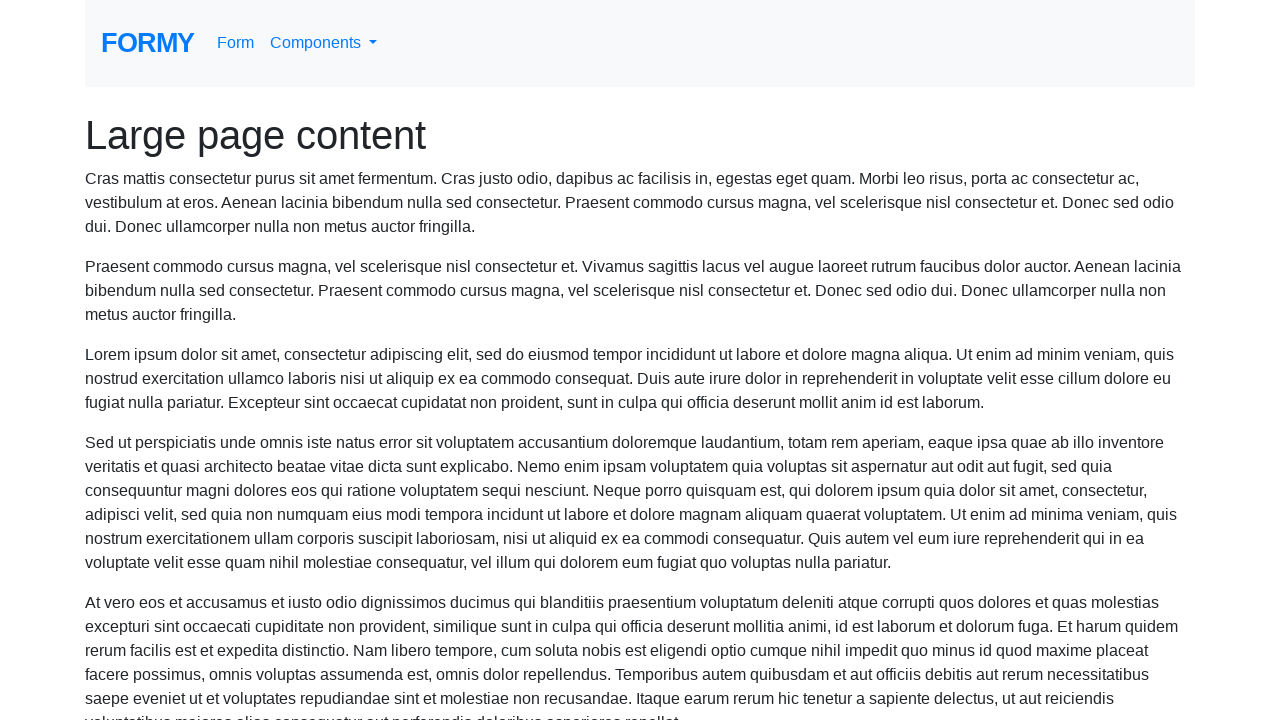

Scrolled to name field if needed
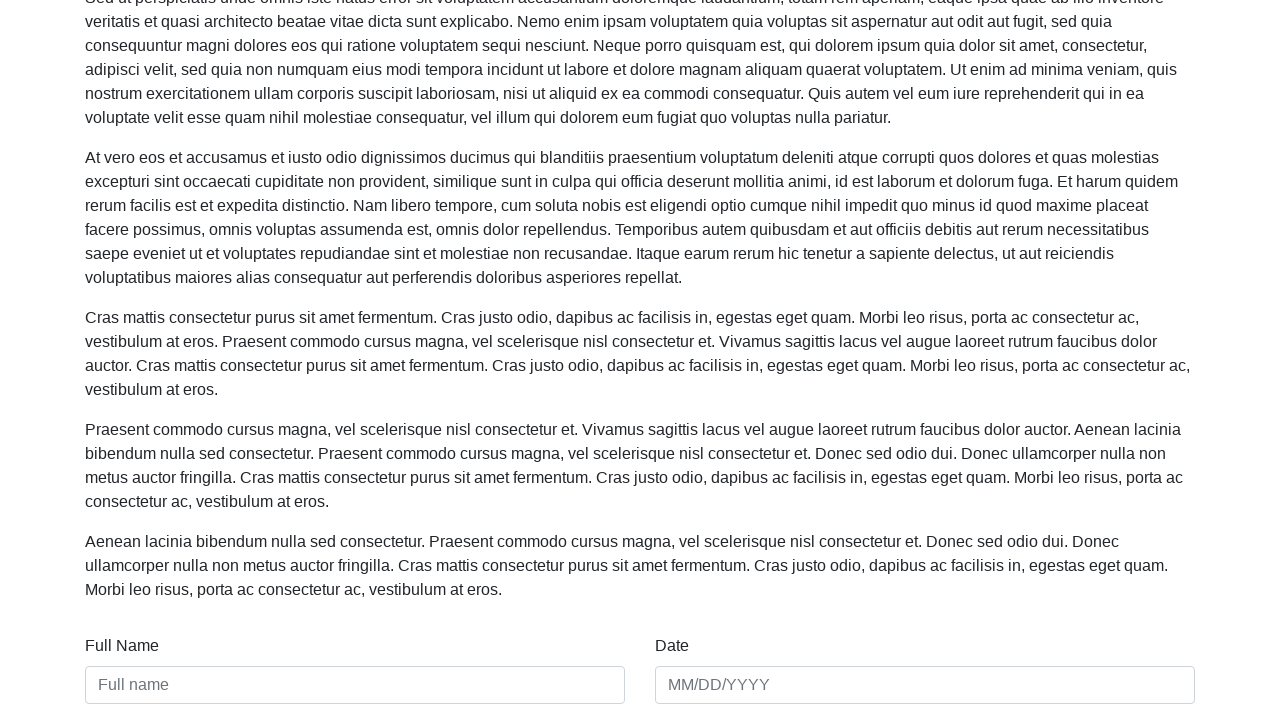

Filled name field with 'Sarah Martinez' on #name
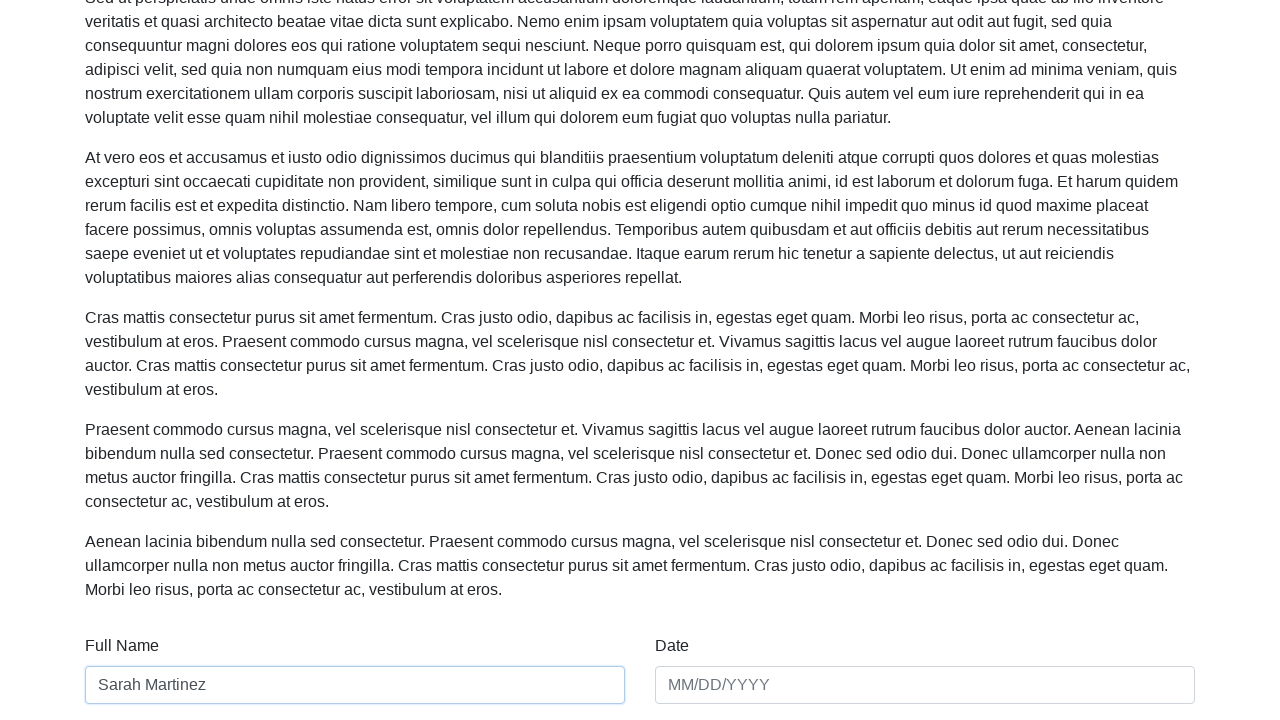

Located the date field element
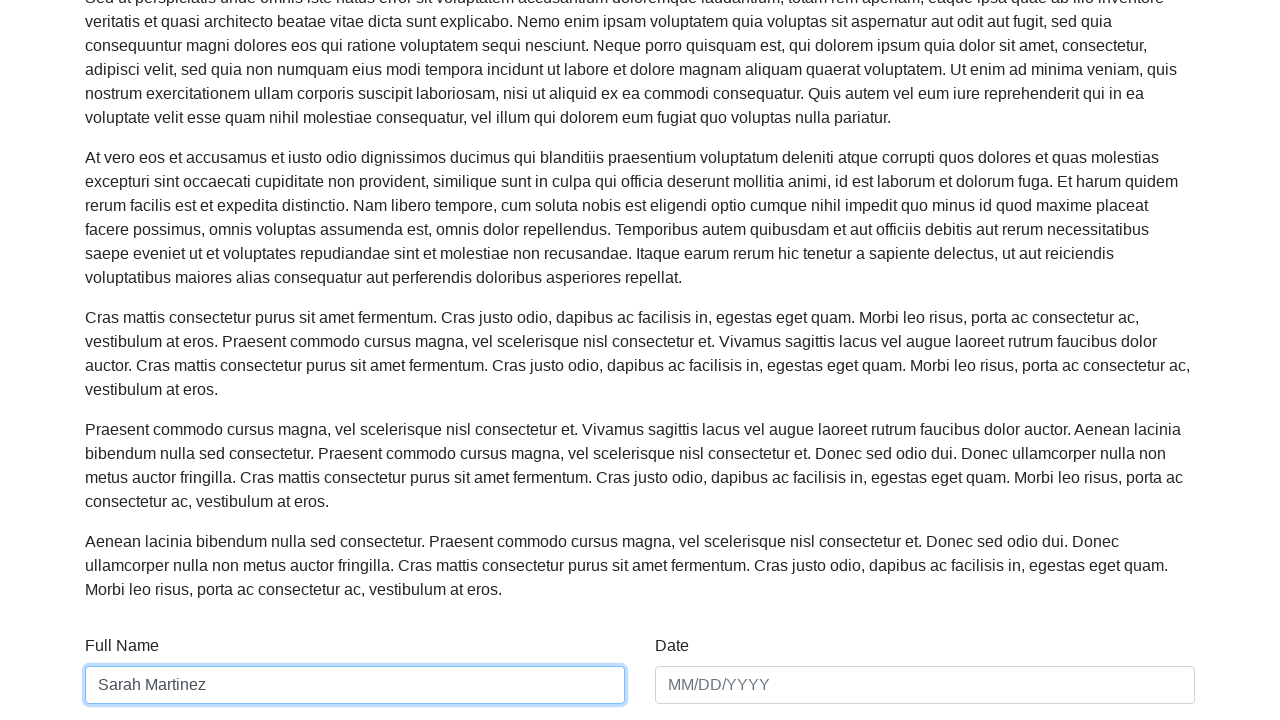

Scrolled to date field if needed
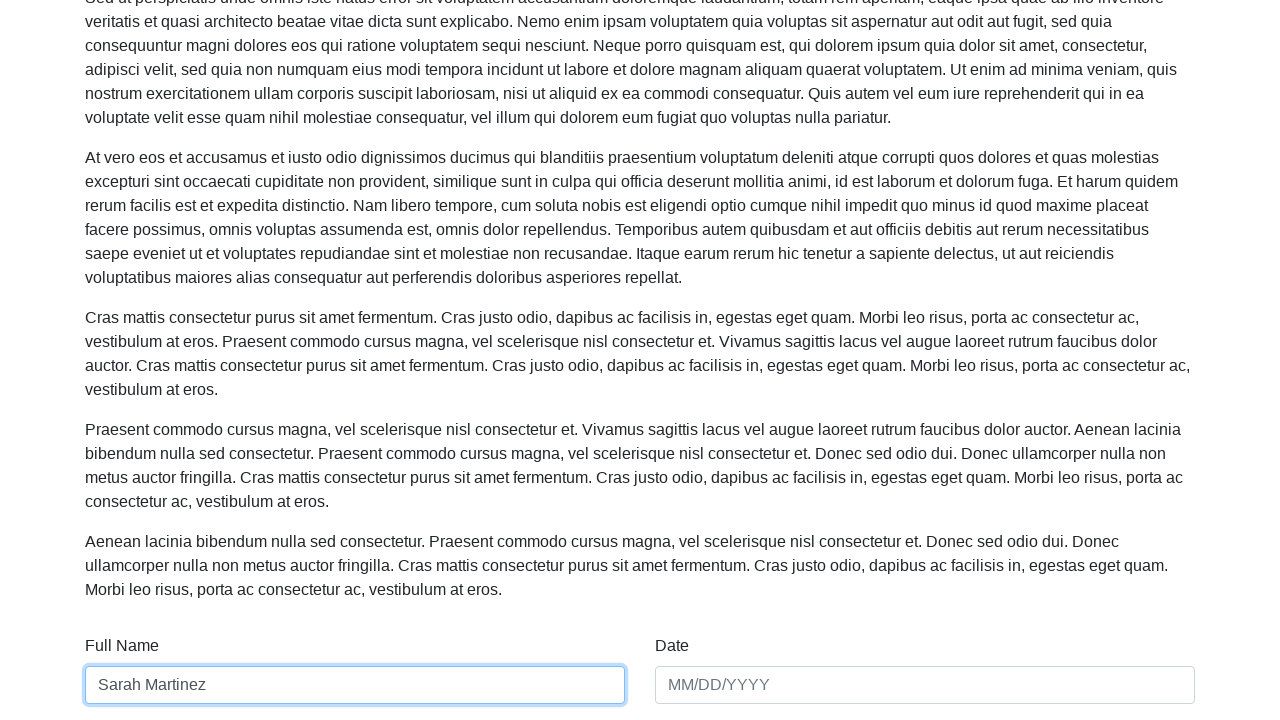

Filled date field with '03/15/2024' on #date
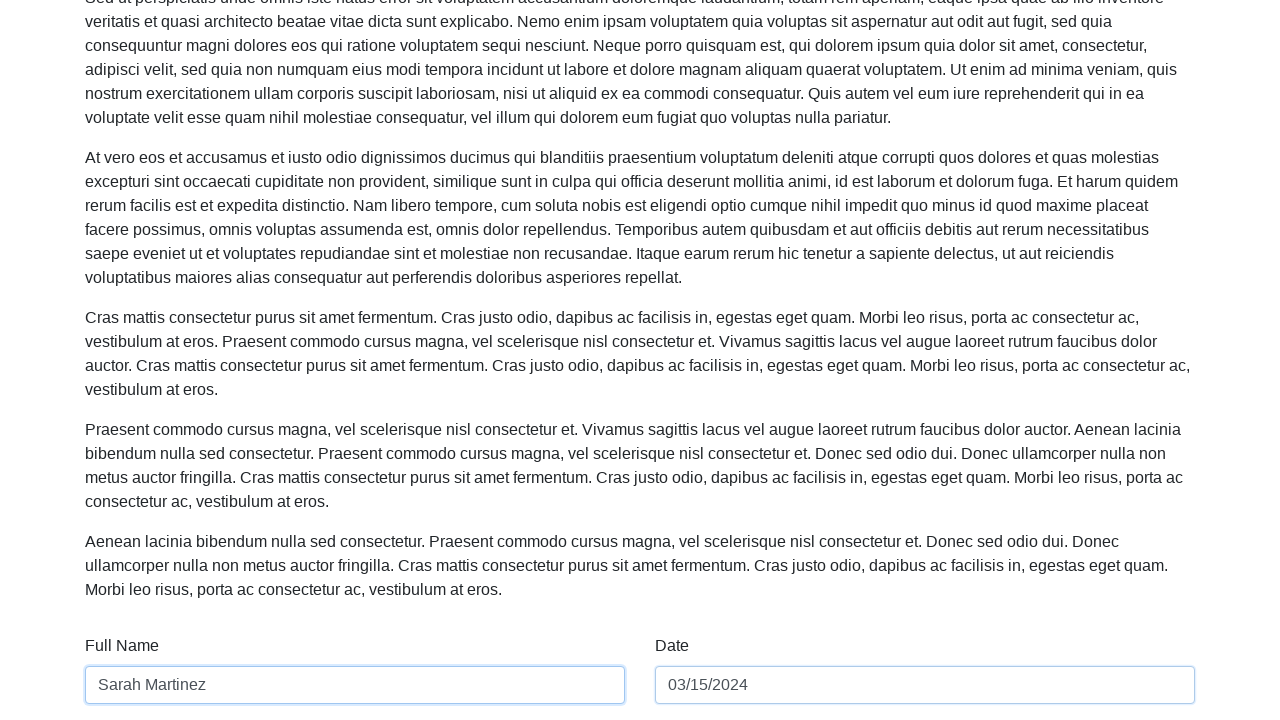

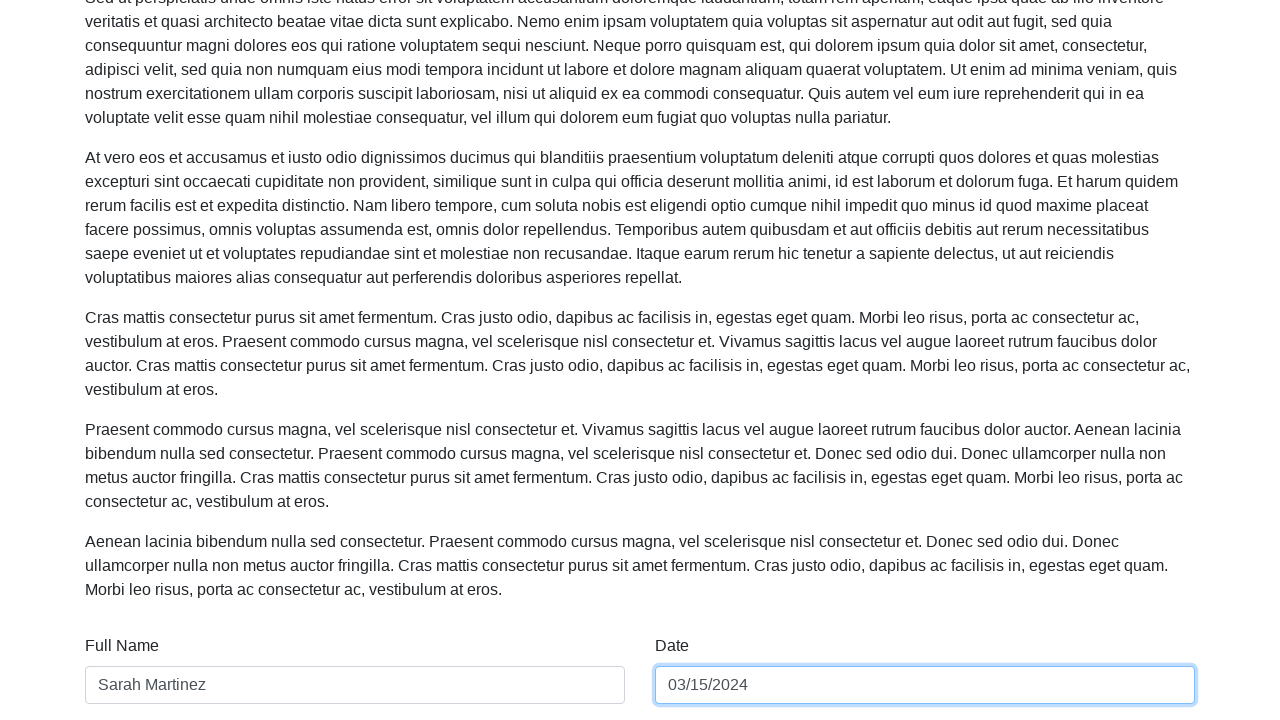